Tests dynamic table functionality by clicking the Table Data button, entering JSON data into a text box, and clicking the refresh button to populate the table

Starting URL: https://testpages.herokuapp.com/styled/tag/dynamic-table.html

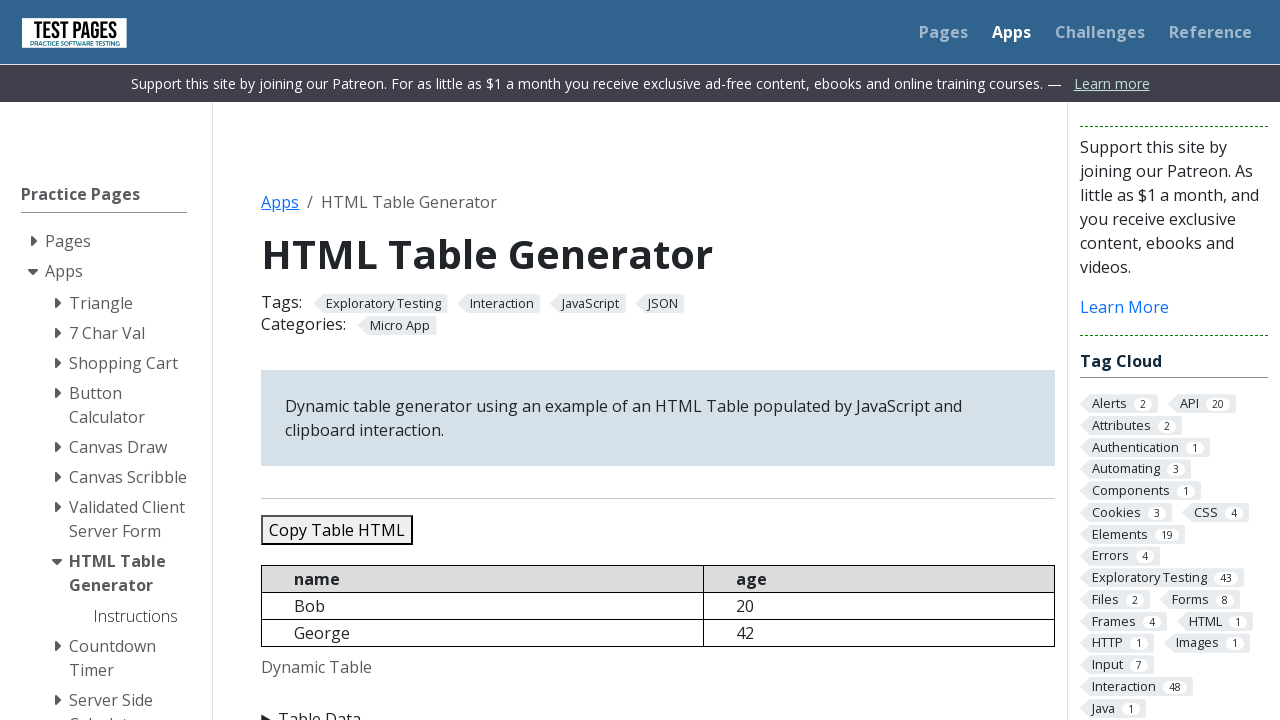

Clicked on Table Data button to expand the section at (658, 708) on xpath=//summary[contains(text(),'Table Data')]
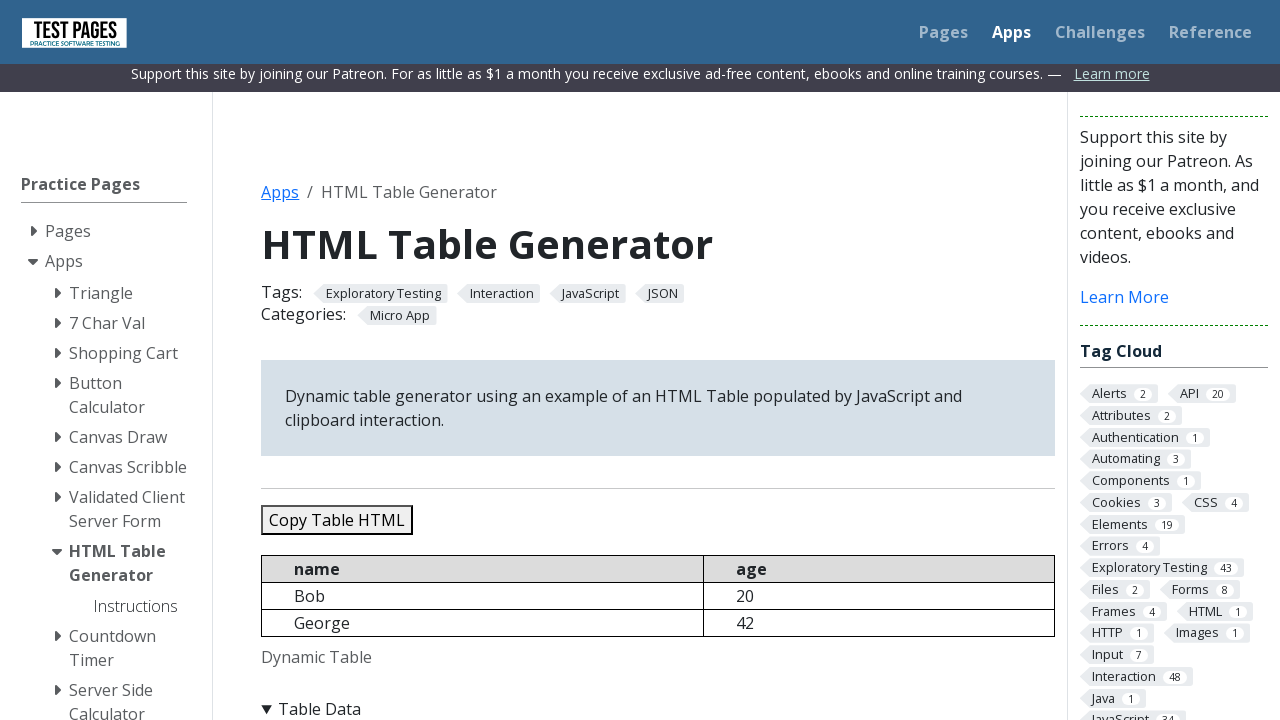

Clicked on the JSON data input text box at (658, 360) on #jsondata
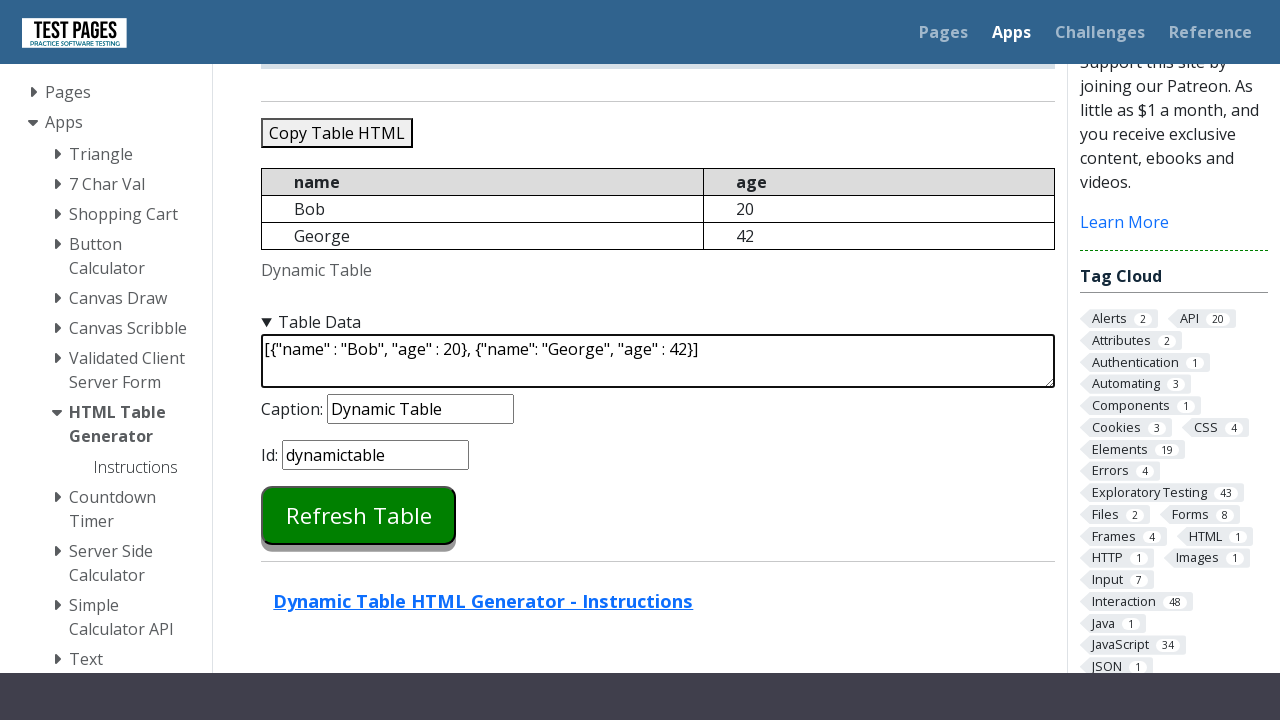

Cleared the JSON data input field on #jsondata
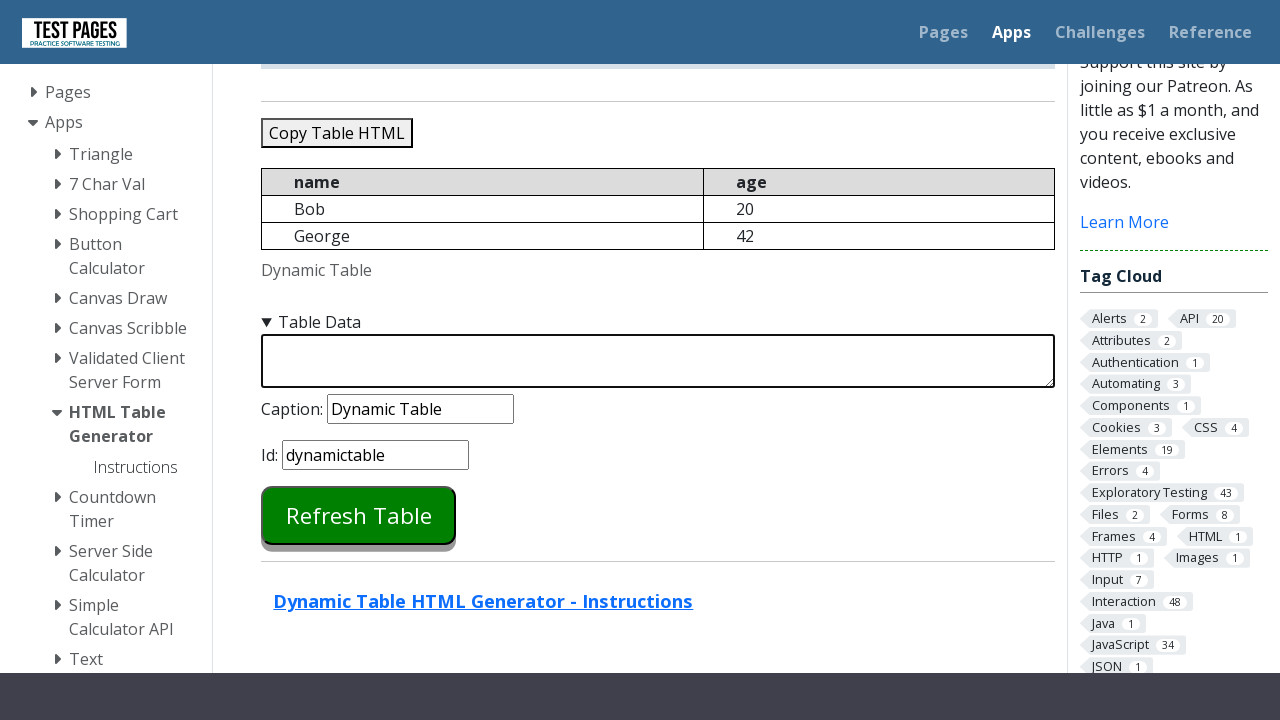

Entered JSON data with 5 records (Bob, George, Sara, Conor, Jennifer) into the text box on #jsondata
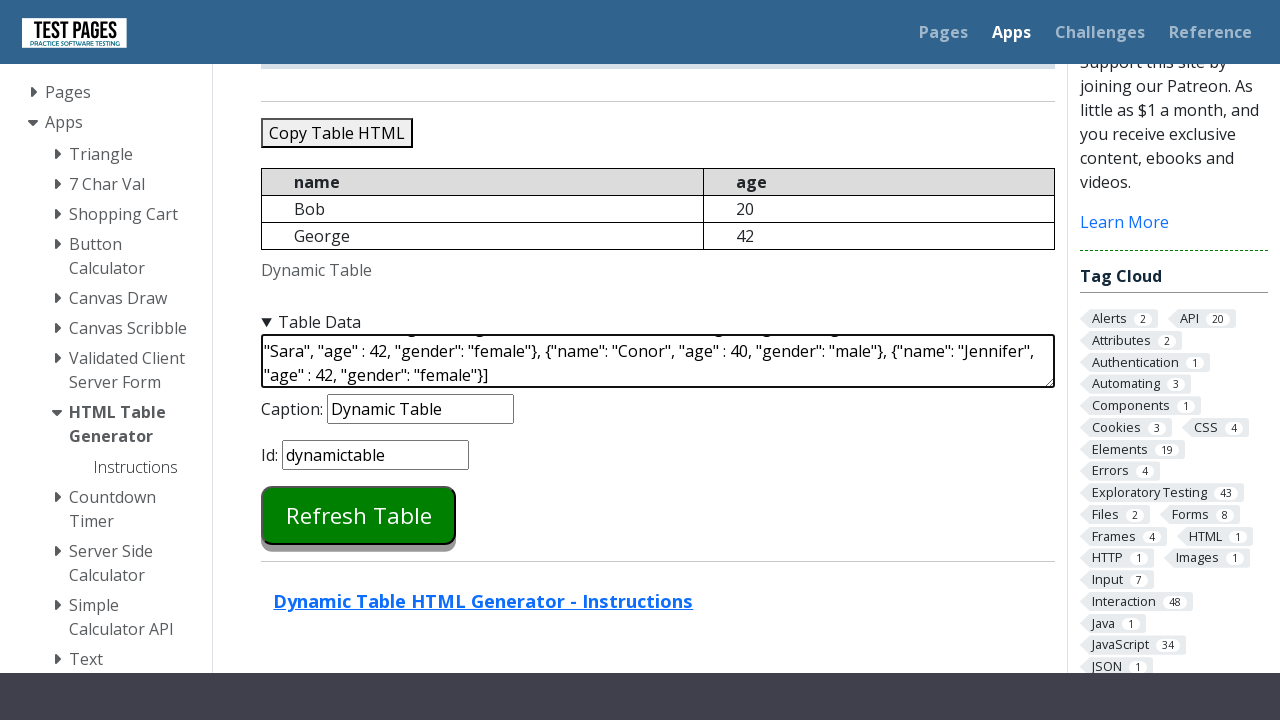

Clicked the refresh table button to populate the table at (359, 515) on #refreshtable
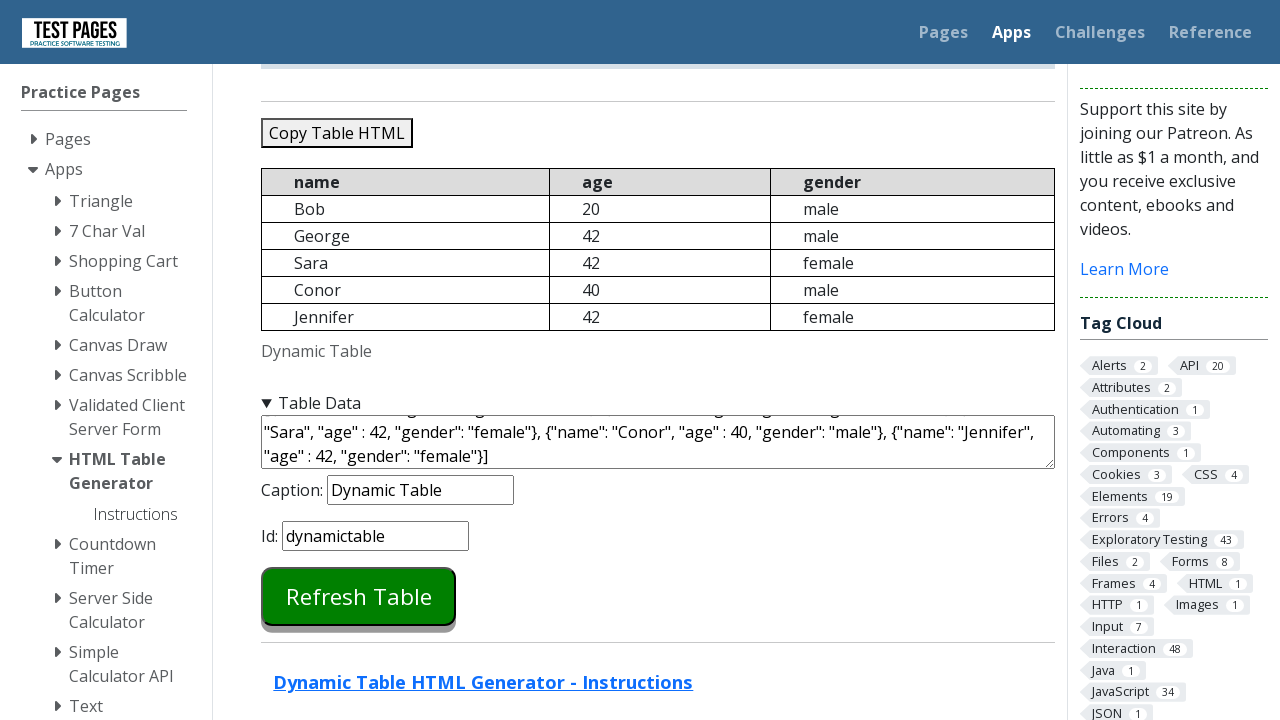

Waited for the table to be populated and displayed
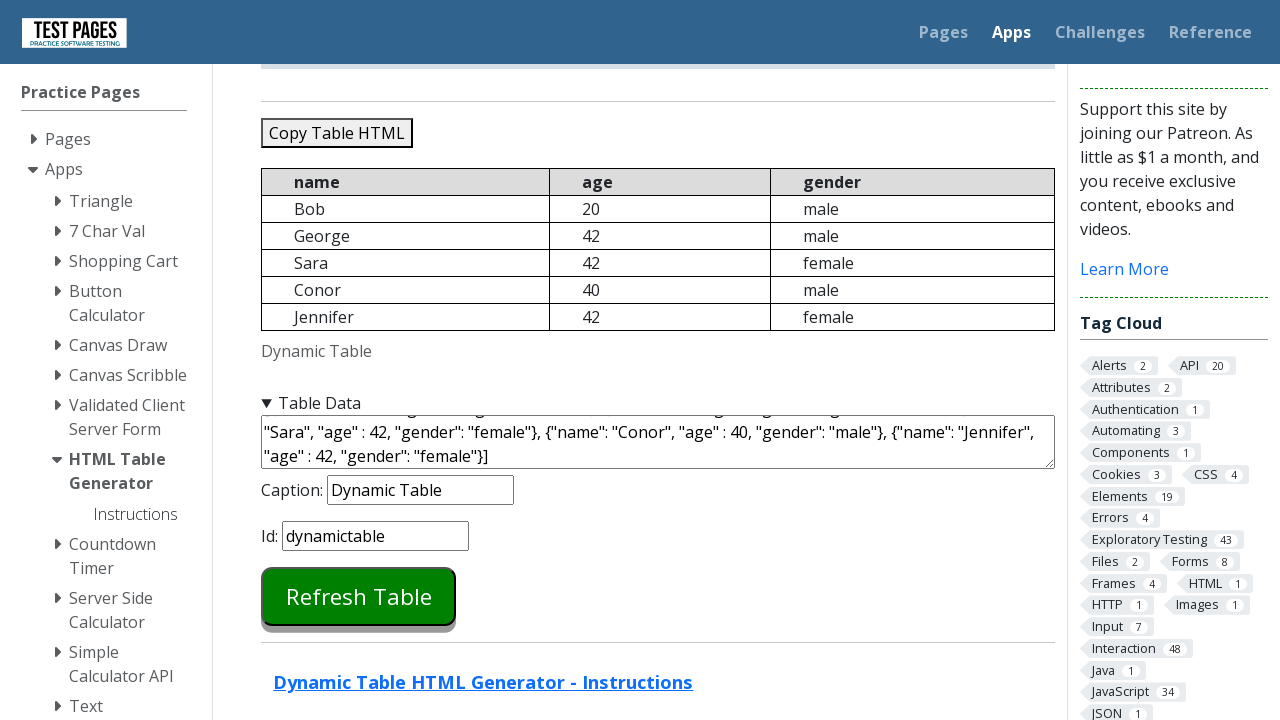

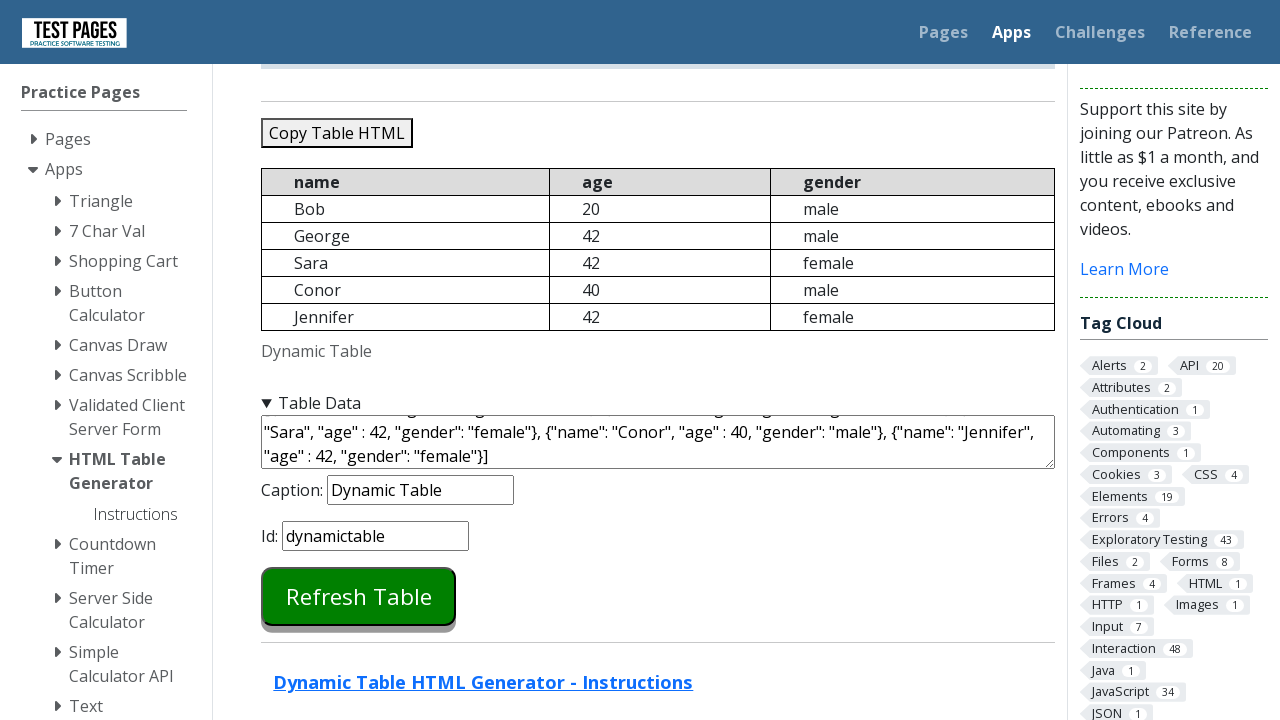